Tests that pressing Escape cancels edits and restores original text

Starting URL: https://demo.playwright.dev/todomvc

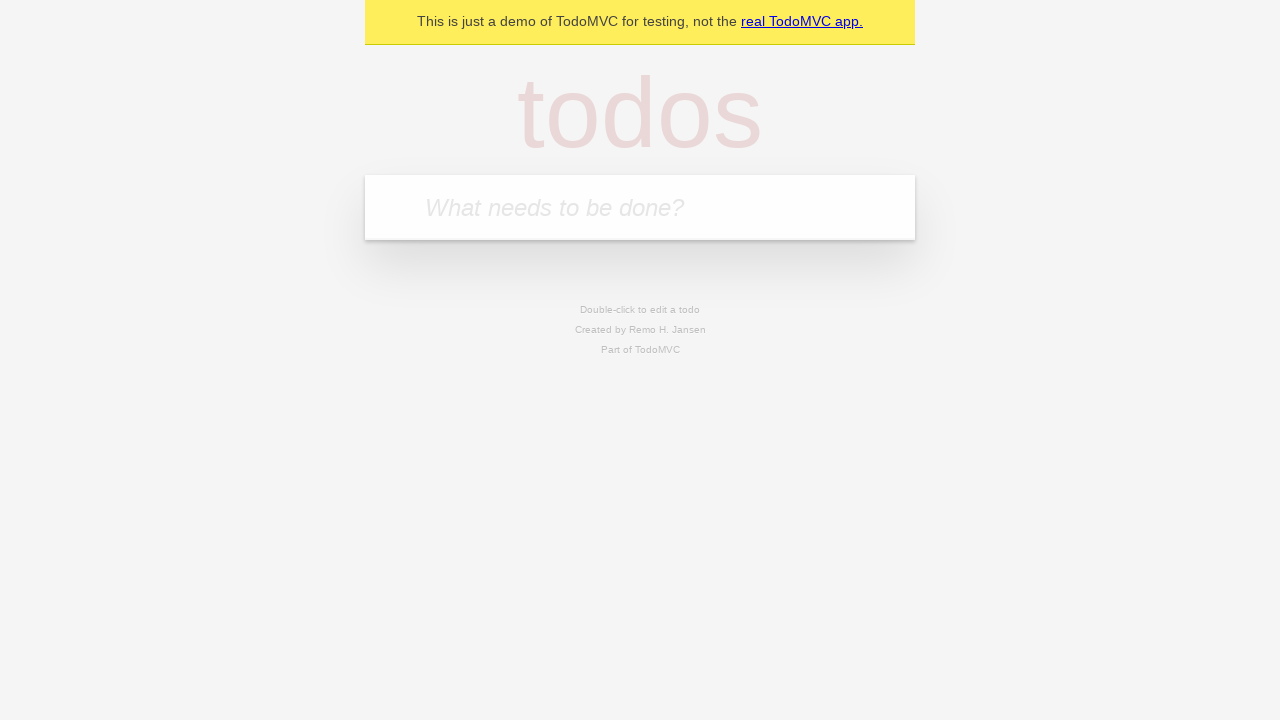

Filled first todo input with 'buy some cheese' on internal:attr=[placeholder="What needs to be done?"i]
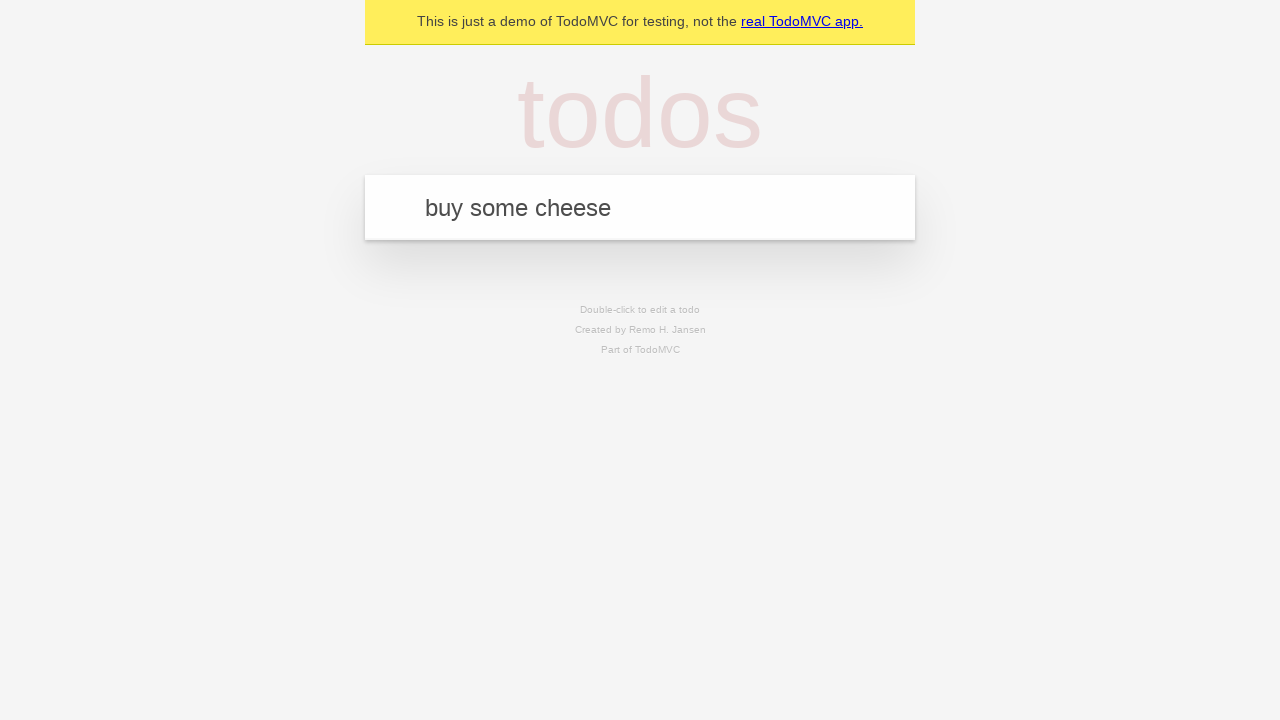

Pressed Enter to create first todo on internal:attr=[placeholder="What needs to be done?"i]
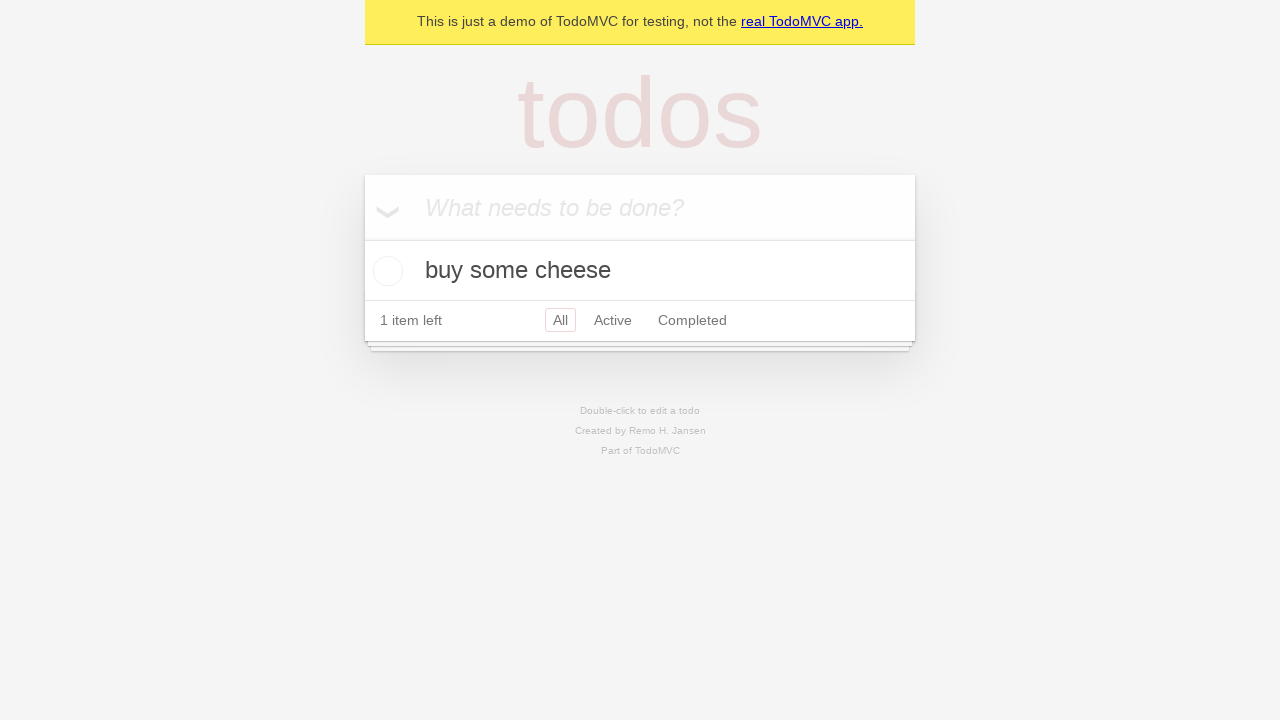

Filled second todo input with 'feed the cat' on internal:attr=[placeholder="What needs to be done?"i]
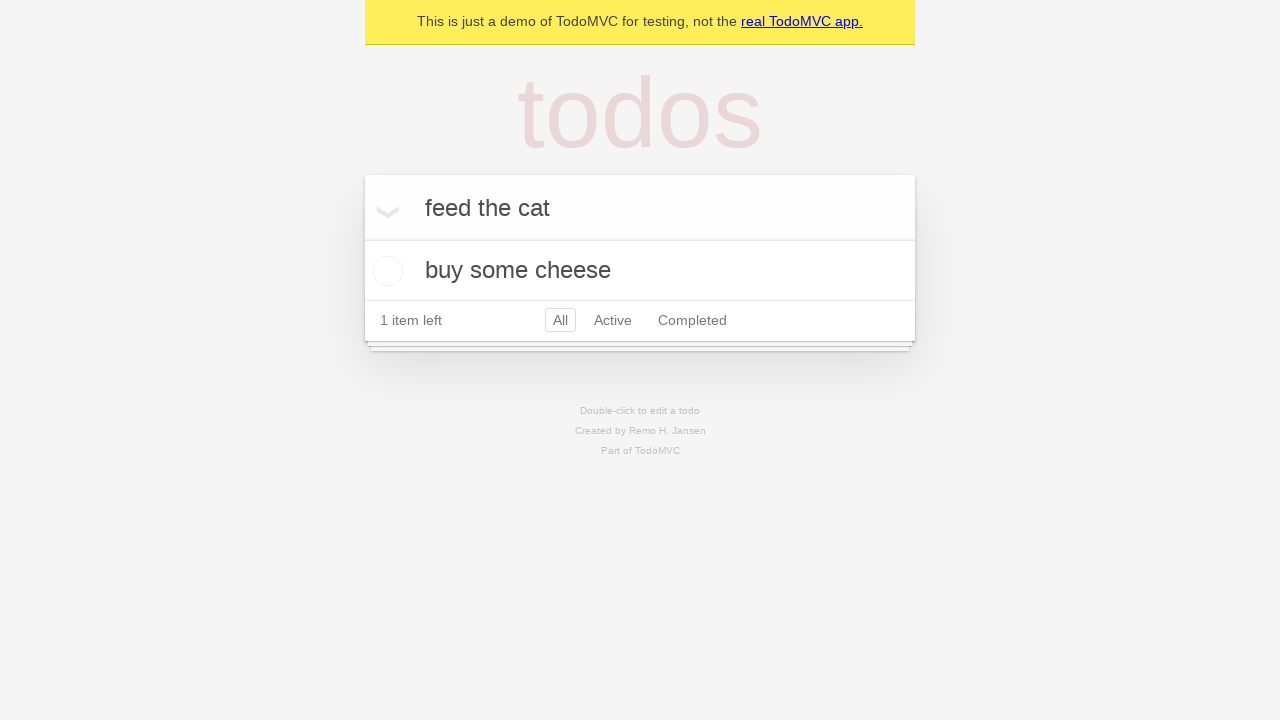

Pressed Enter to create second todo on internal:attr=[placeholder="What needs to be done?"i]
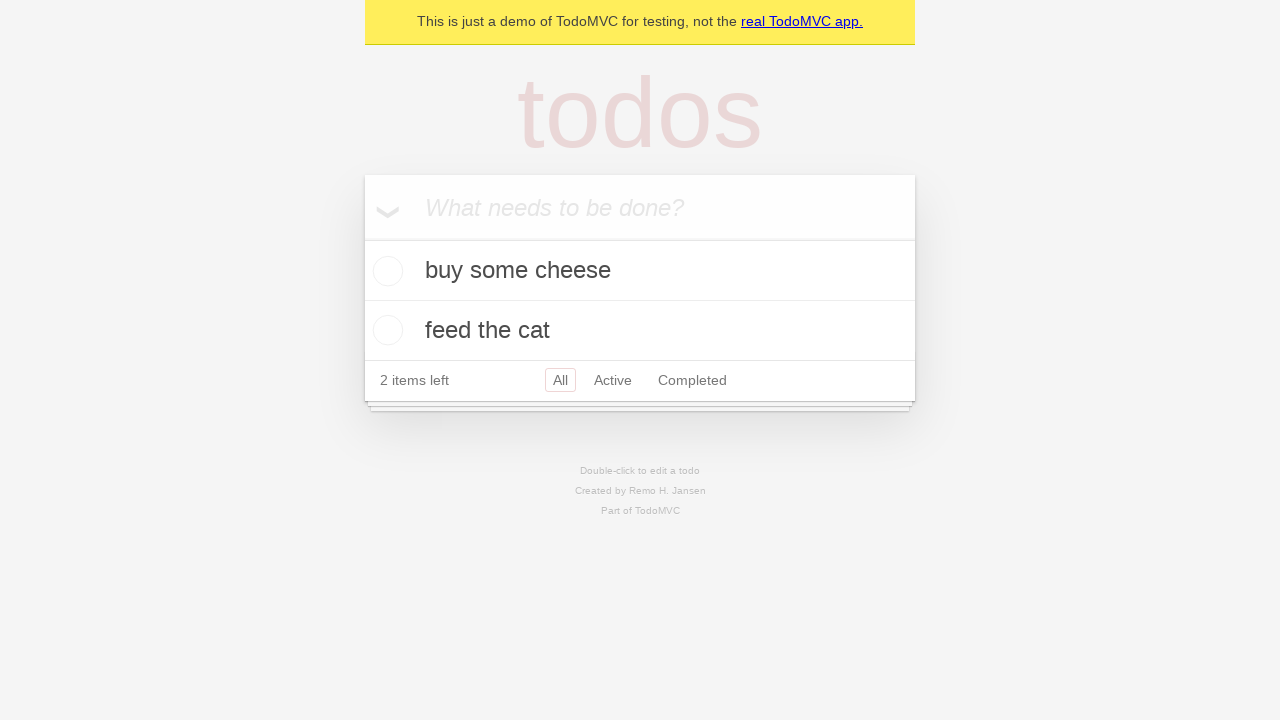

Filled third todo input with 'book a doctors appointment' on internal:attr=[placeholder="What needs to be done?"i]
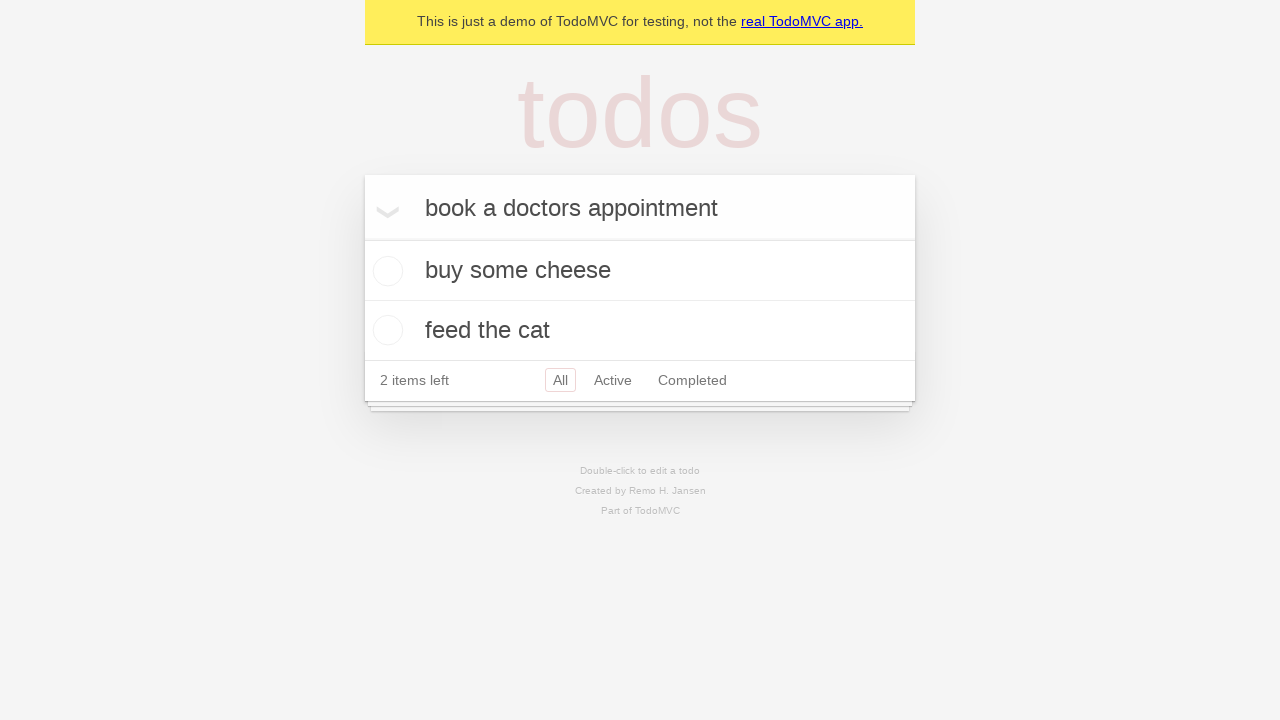

Pressed Enter to create third todo on internal:attr=[placeholder="What needs to be done?"i]
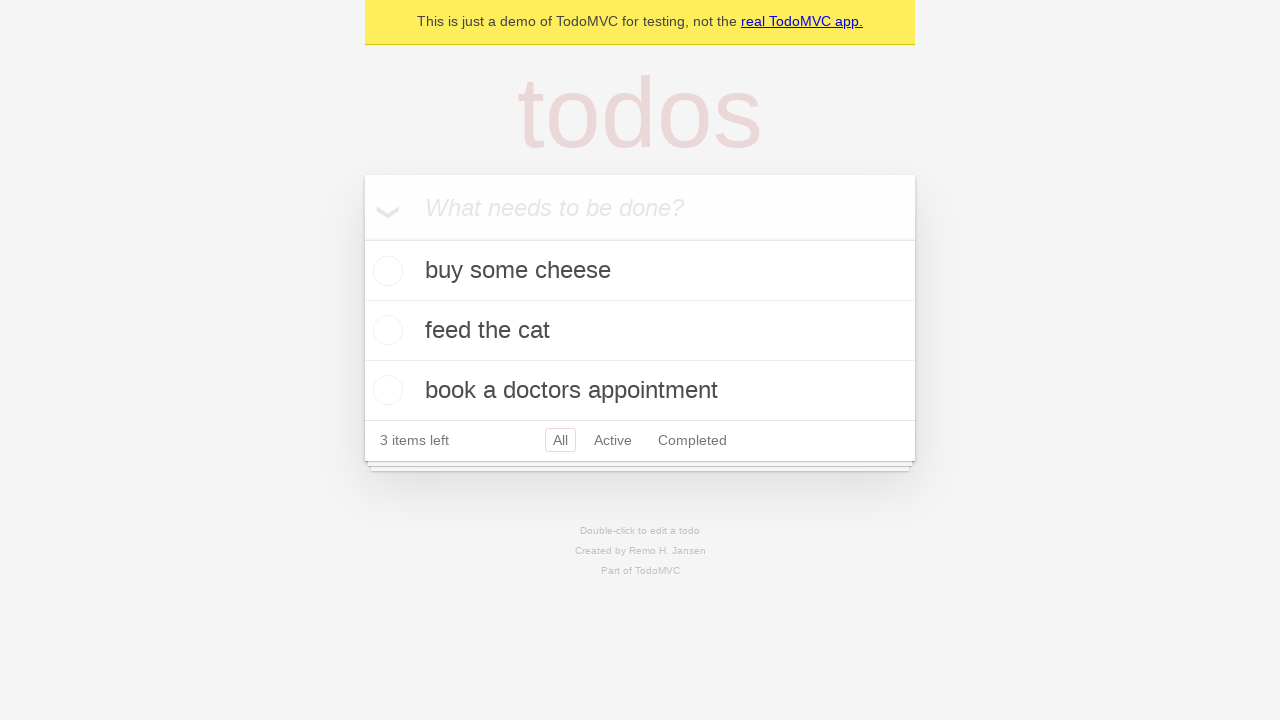

Double-clicked second todo to enter edit mode at (640, 331) on internal:testid=[data-testid="todo-item"s] >> nth=1
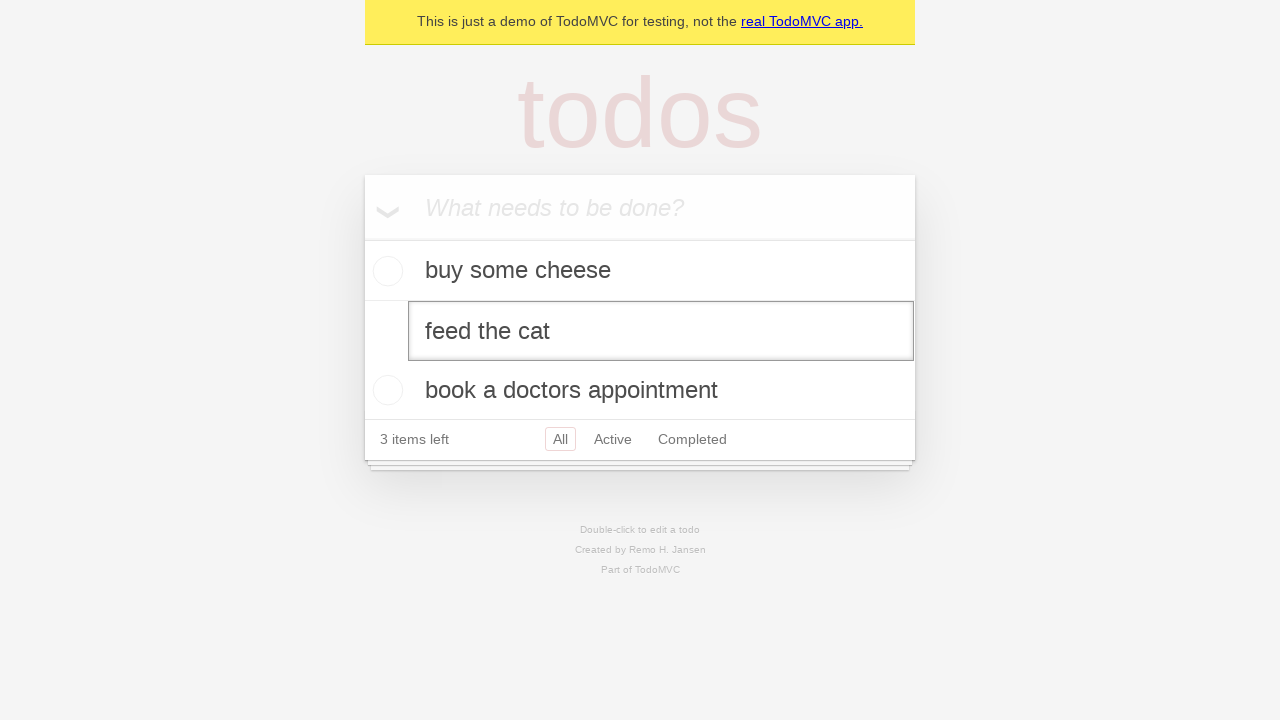

Changed edit field text to 'buy some sausages' on internal:testid=[data-testid="todo-item"s] >> nth=1 >> internal:role=textbox[nam
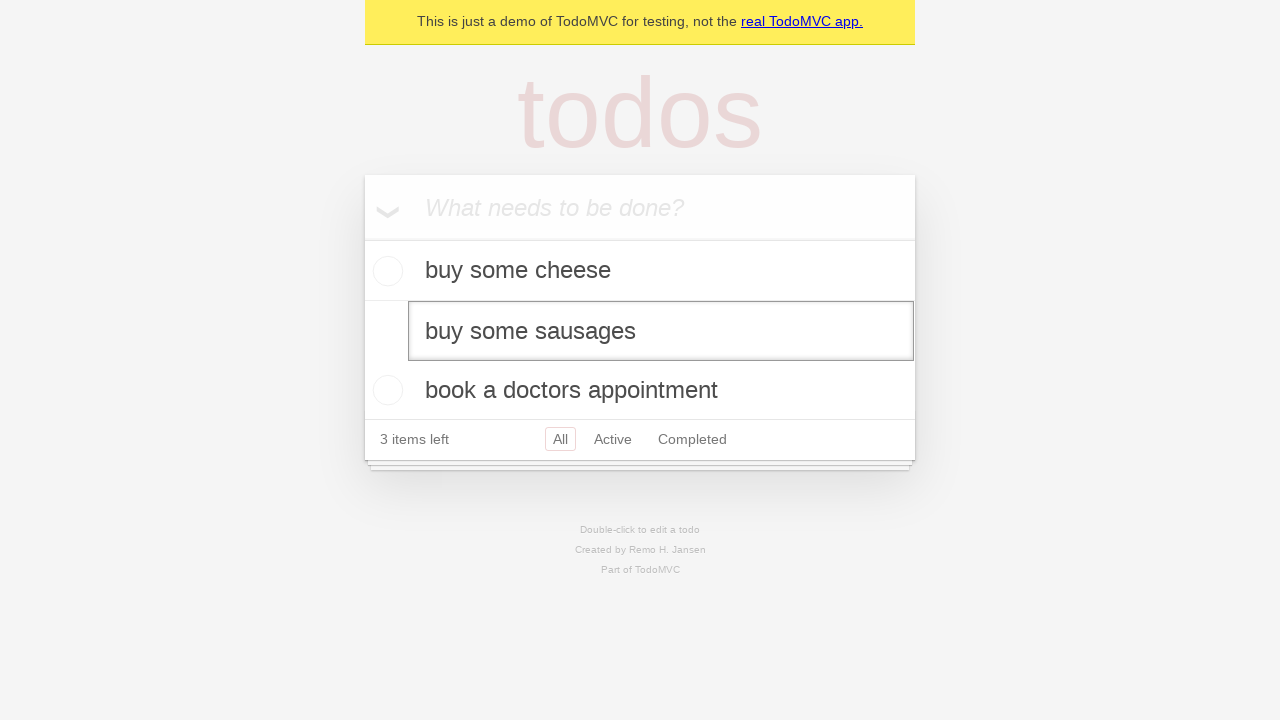

Pressed Escape to cancel edits and restore original text on internal:testid=[data-testid="todo-item"s] >> nth=1 >> internal:role=textbox[nam
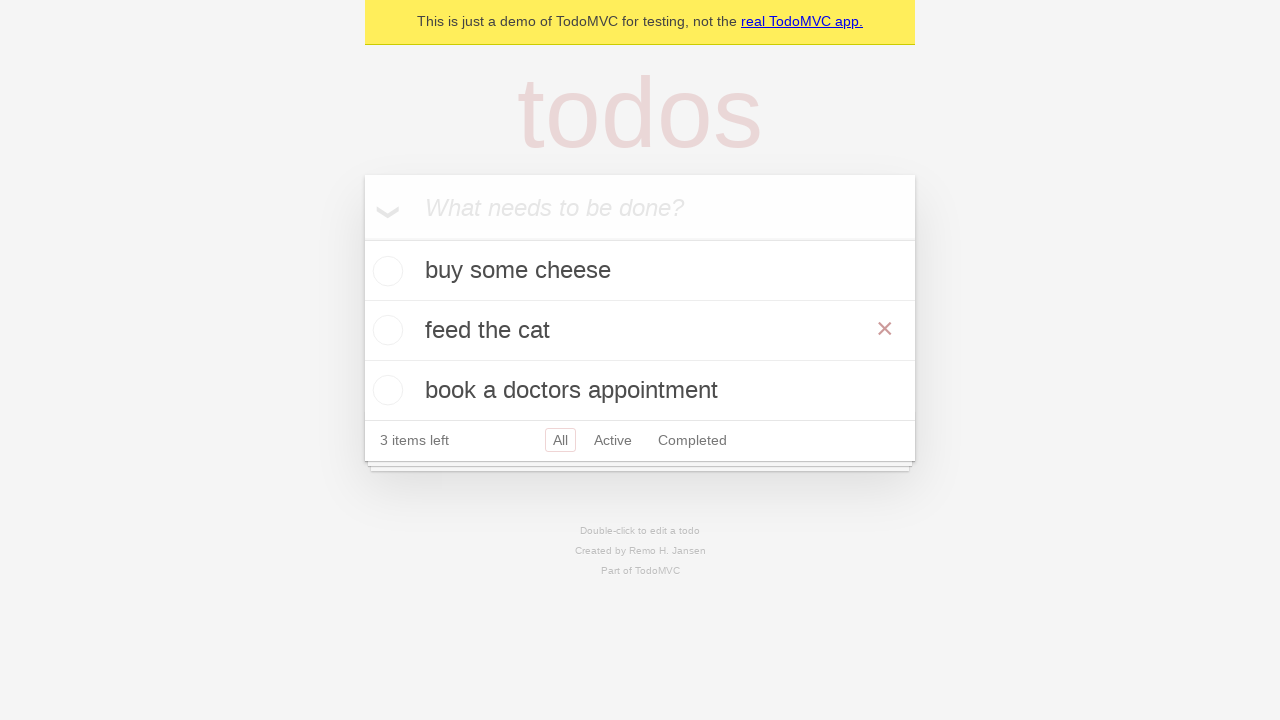

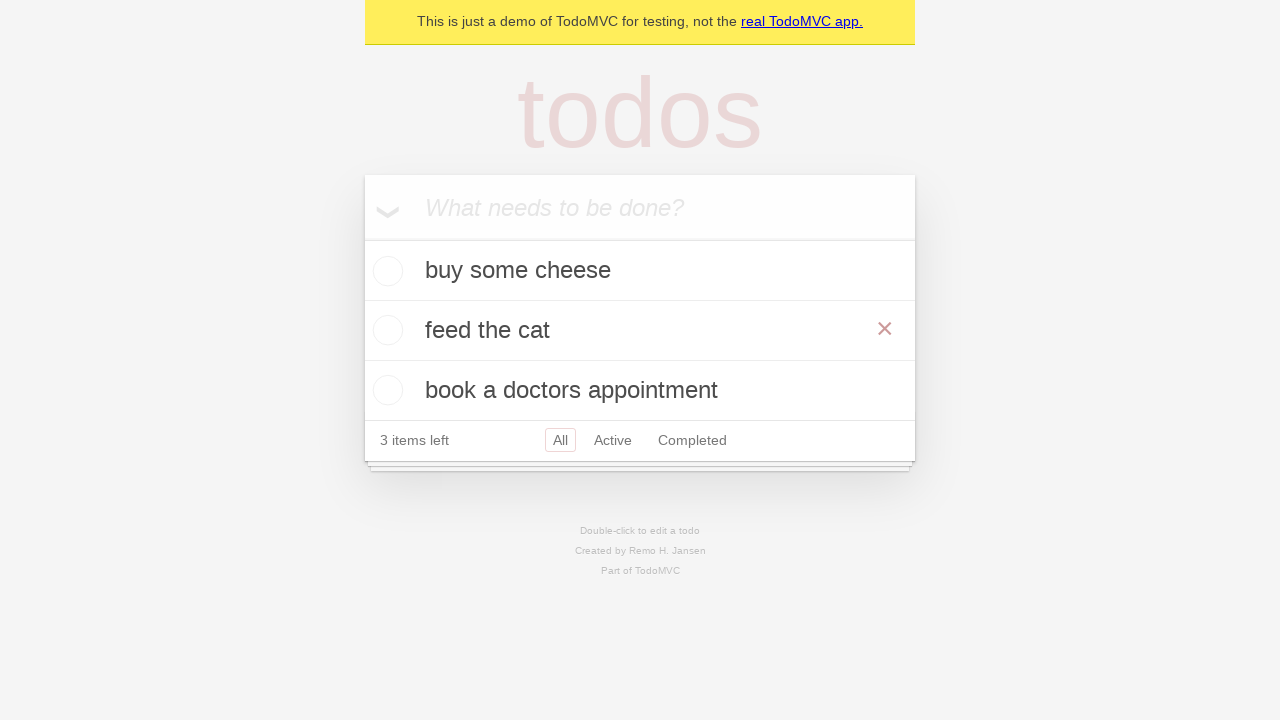